Tests the SWAPI interactive API explorer by requesting data for a valid planet endpoint

Starting URL: https://swapi.dev/

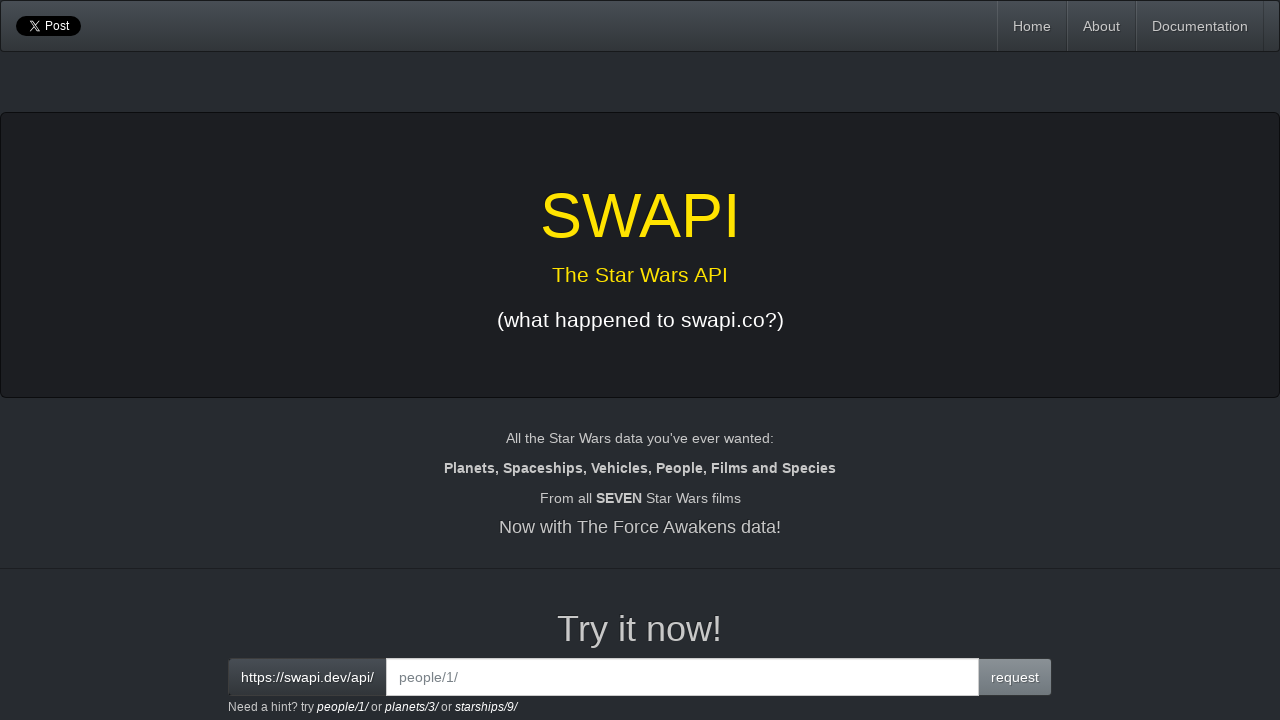

Filled interactive input field with planet endpoint 'planets/4/' on #interactive
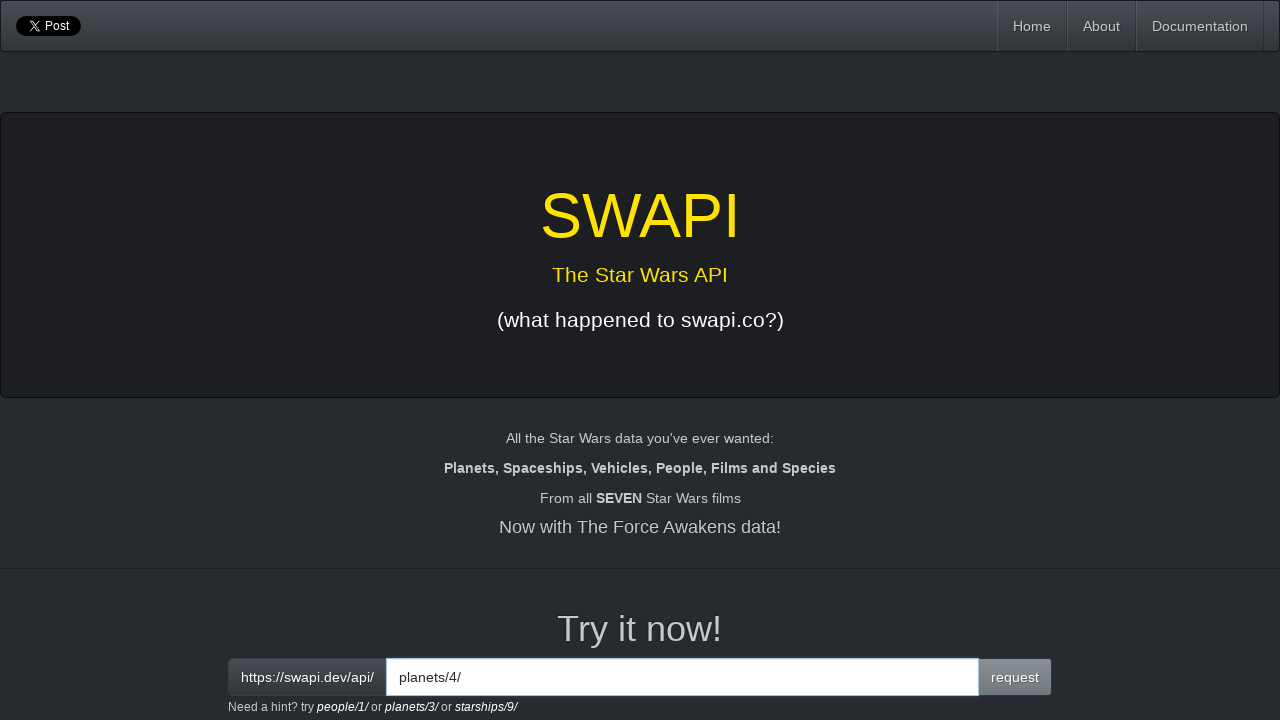

Clicked the request button to query the SWAPI endpoint at (1015, 677) on button.btn.btn-primary
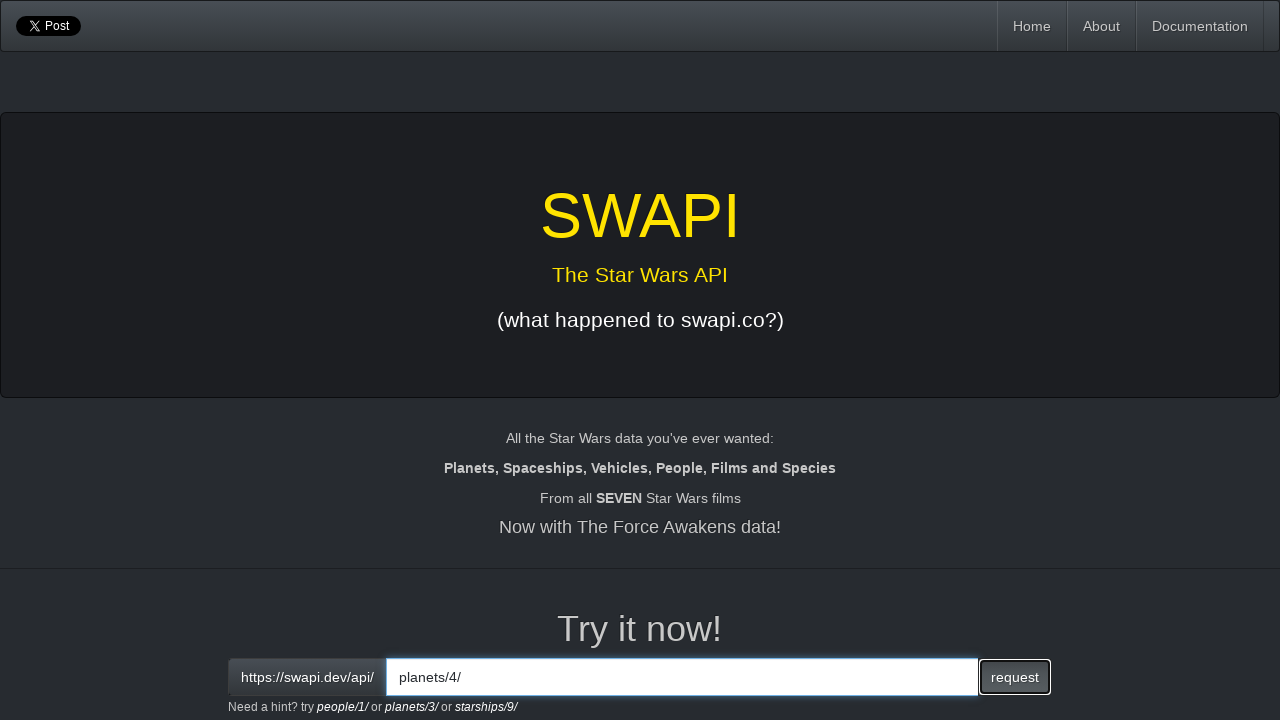

Verified that the API response output is displayed
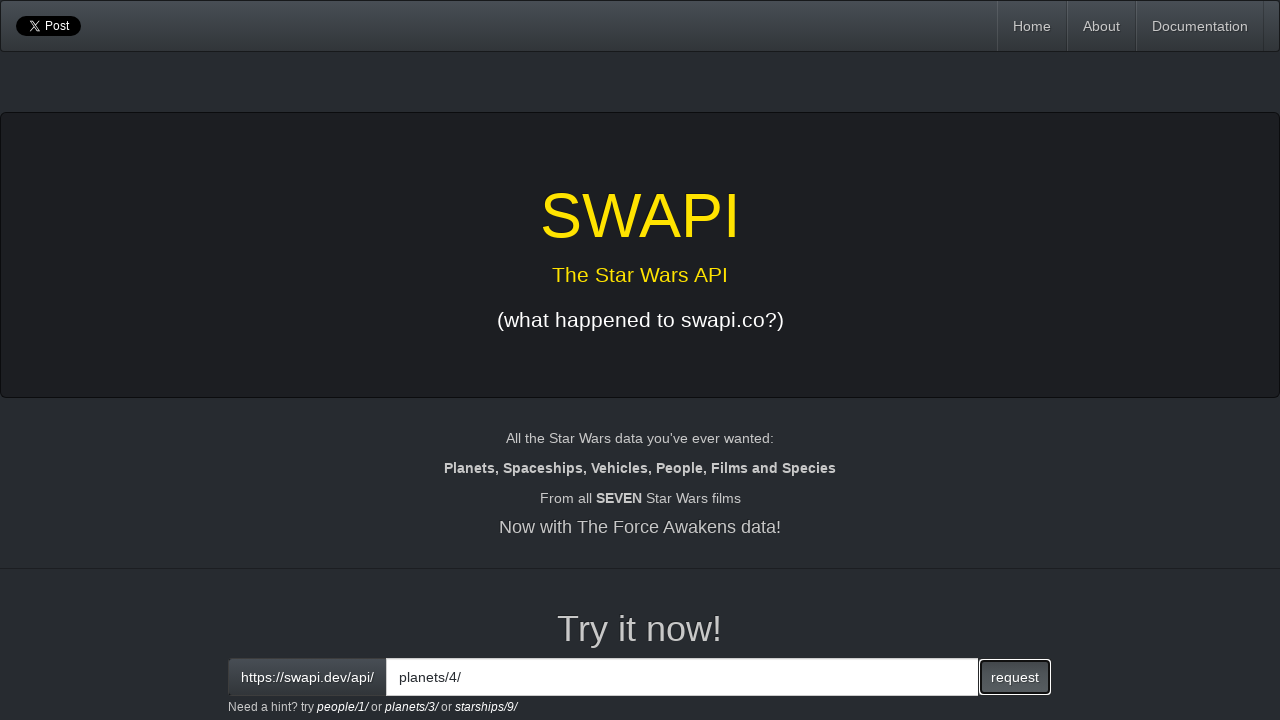

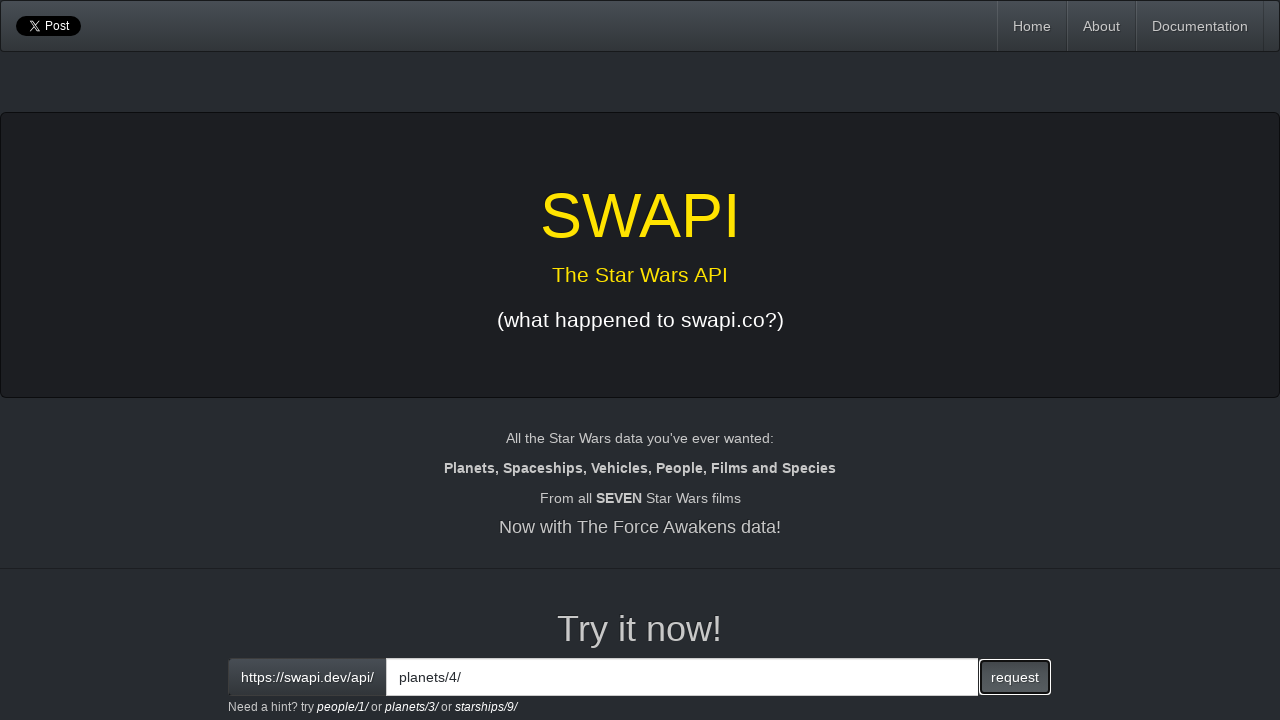